Tests a registration form with dynamic attributes by filling in username, password, confirm password, and email fields, then submitting the form and verifying the confirmation message

Starting URL: https://v1.training-support.net/selenium/dynamic-attributes

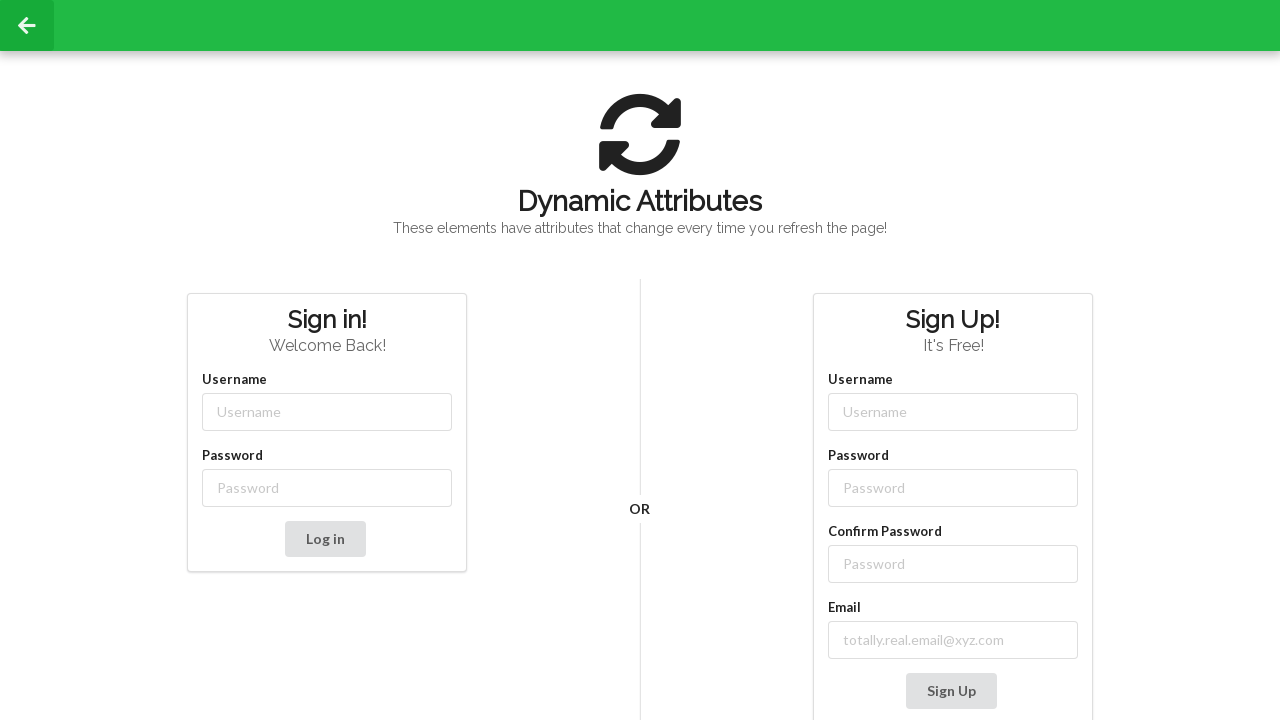

Filled username field with 'saikrishna' using CSS ends-with selector on input[class$='-username']
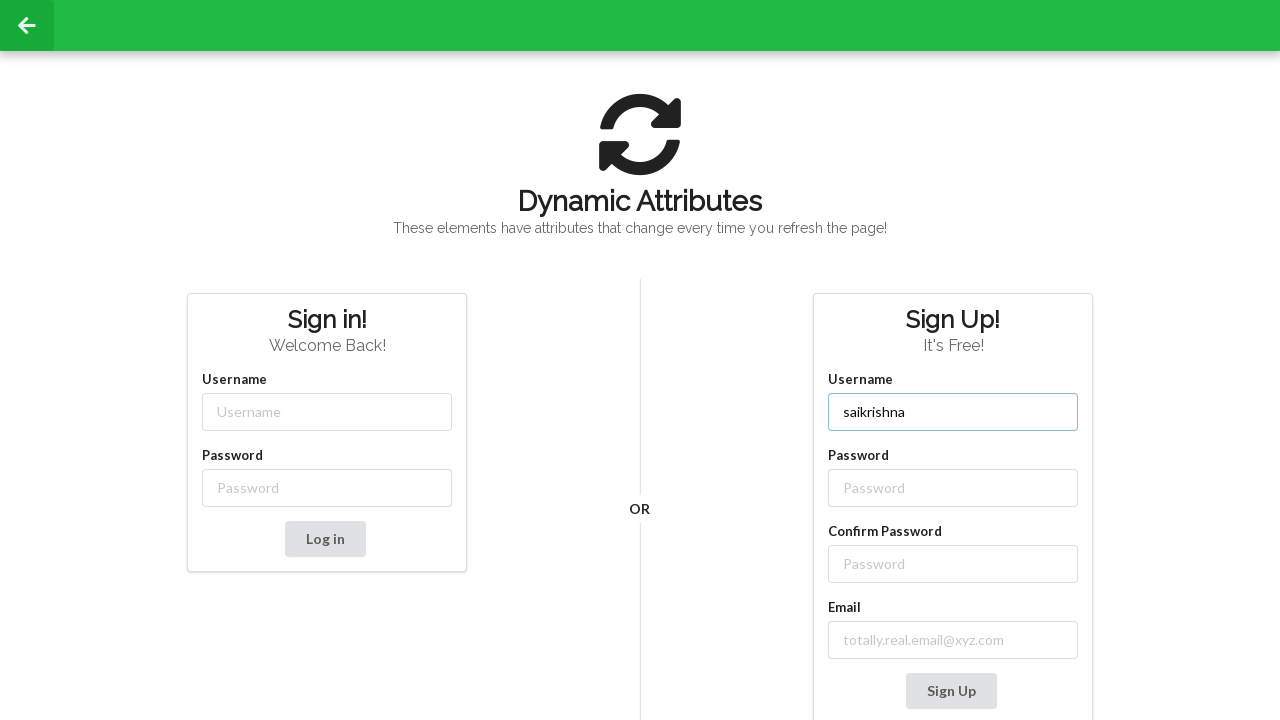

Filled password field with 'sai123' using CSS ends-with selector on input[class$='-password']
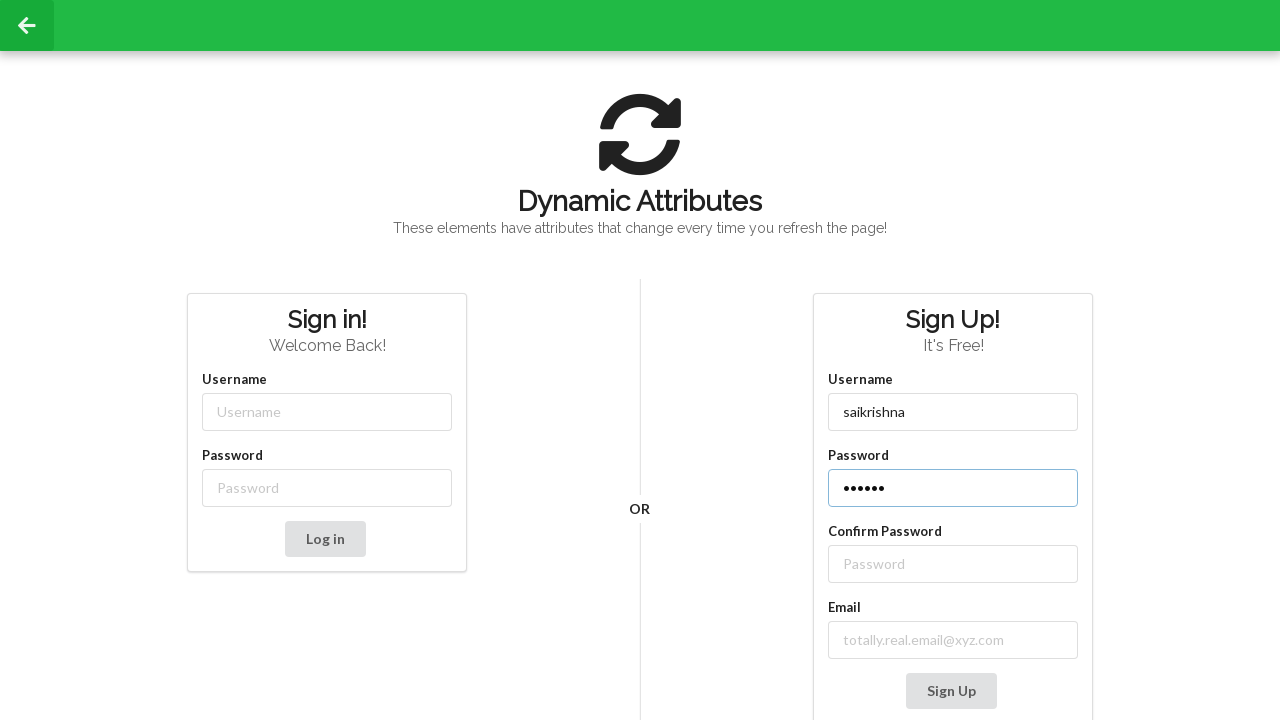

Filled confirm password field with 'sai123' using XPath with label text on //label[text() = 'Confirm Password']/following-sibling::input
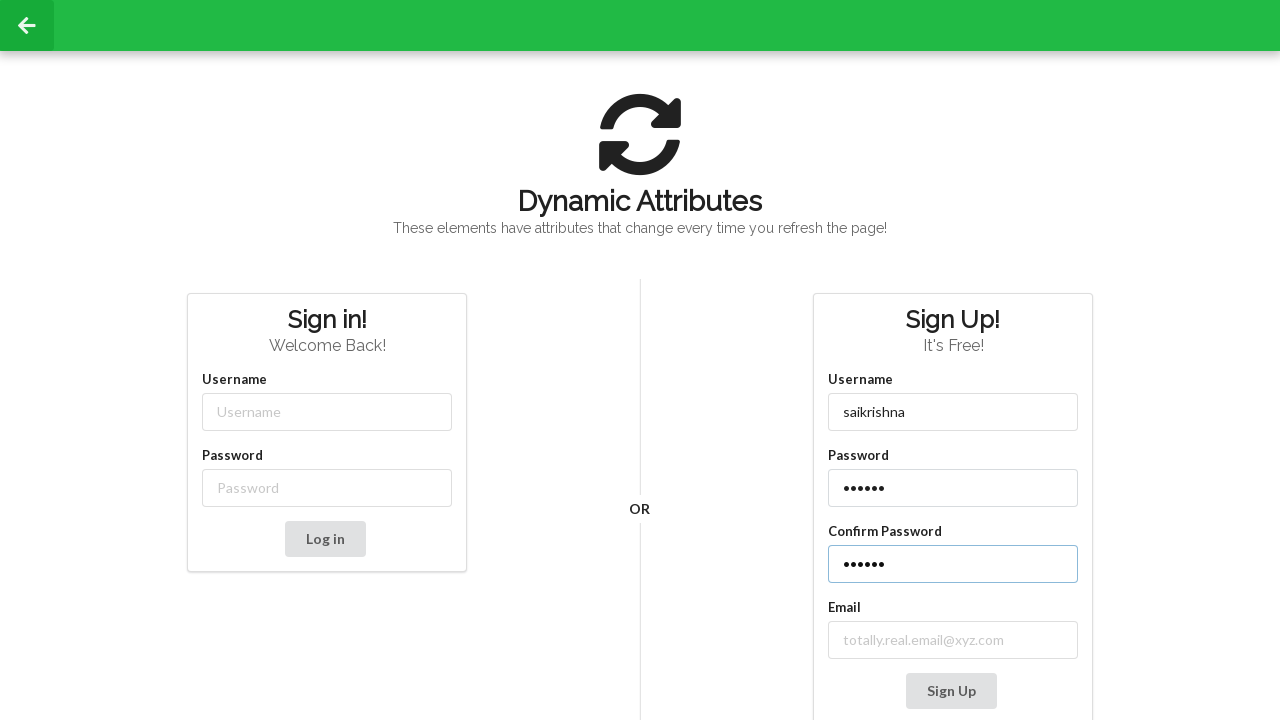

Filled email field with 'sai21@gmail.com' using XPath starts-with selector on //input[starts-with(@class,'email-')]
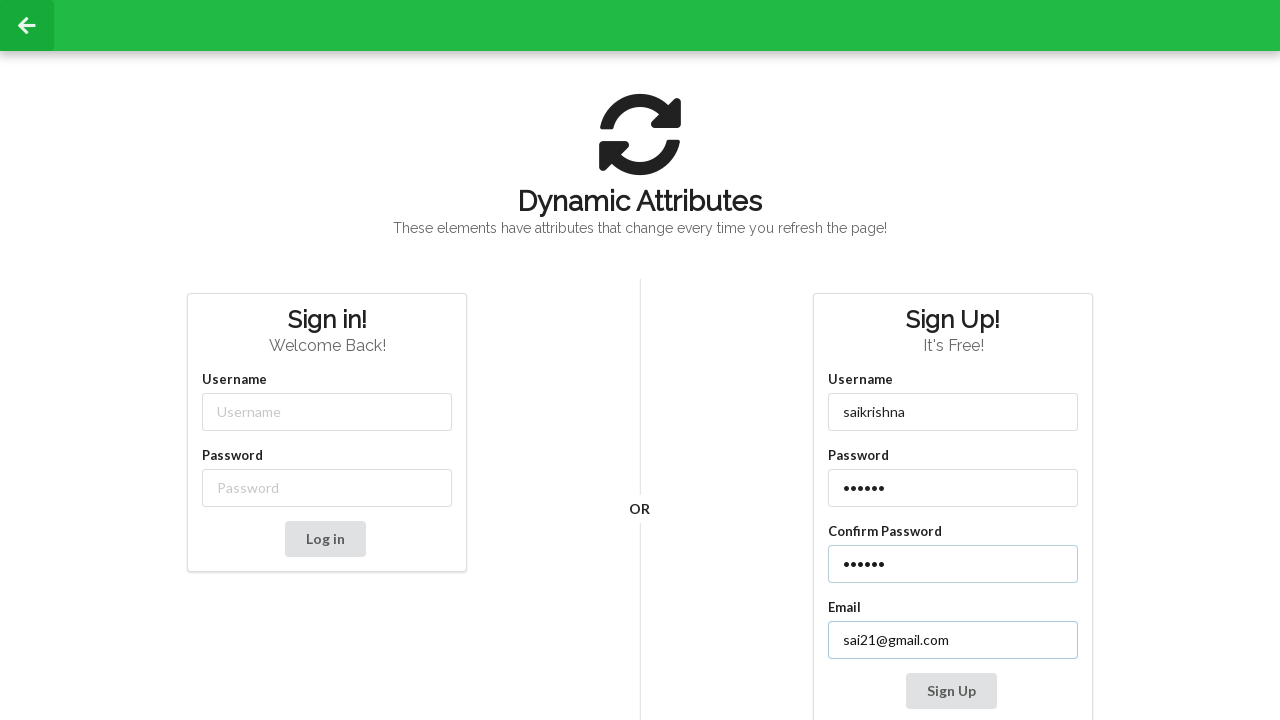

Clicked sign up button to submit registration form at (951, 691) on xpath=/html/body/div[2]/div/div[2]/div[2]/div/div[3]/div/div/button
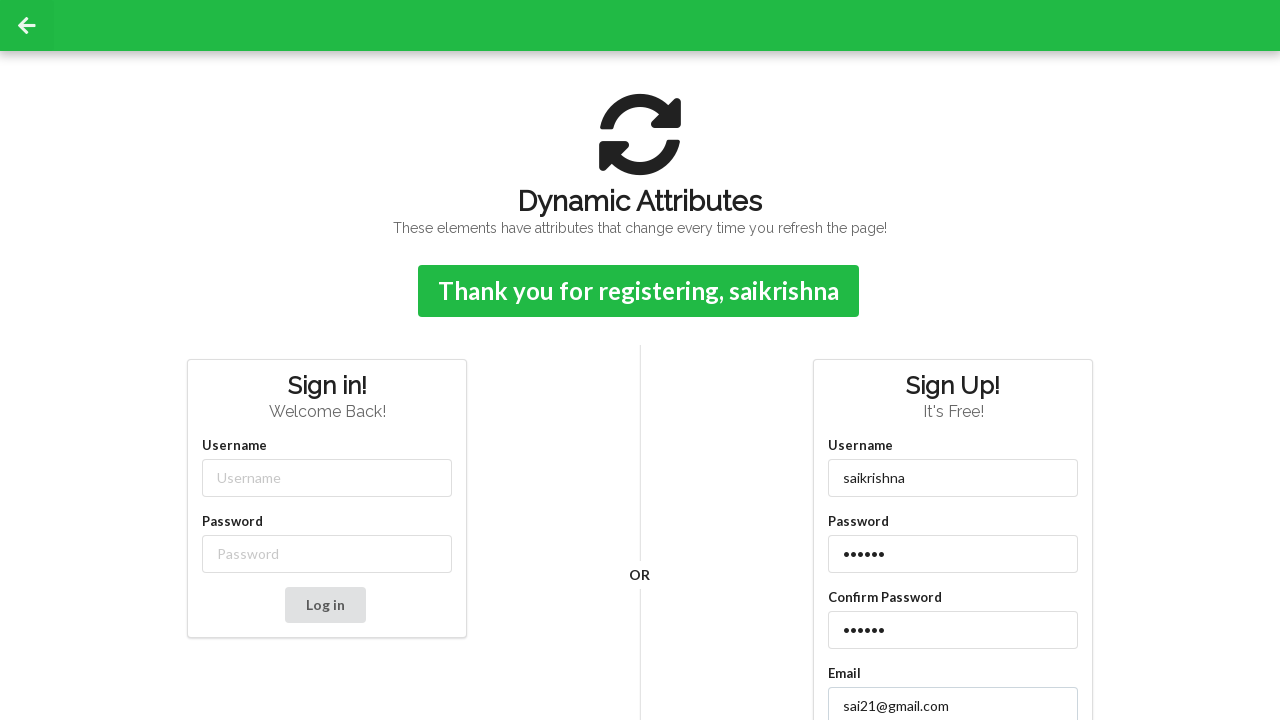

Waited for confirmation message to appear
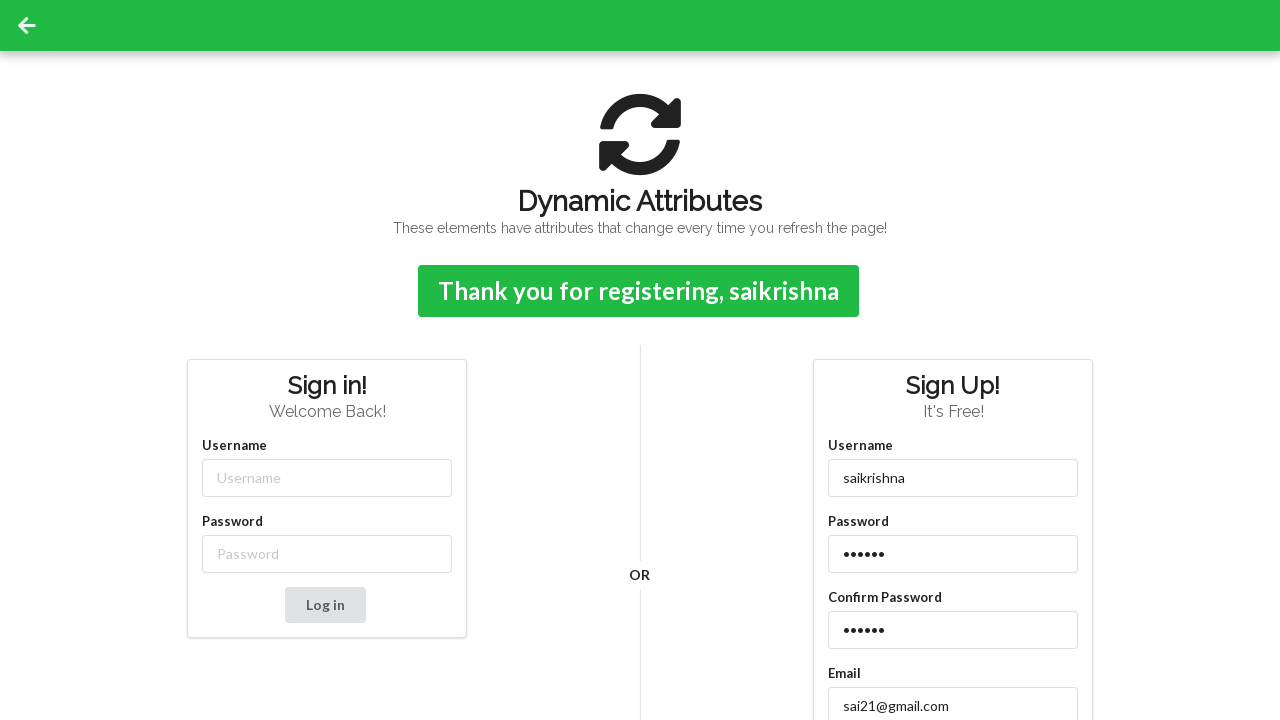

Retrieved confirmation message: 'Thank you for registering, saikrishna'
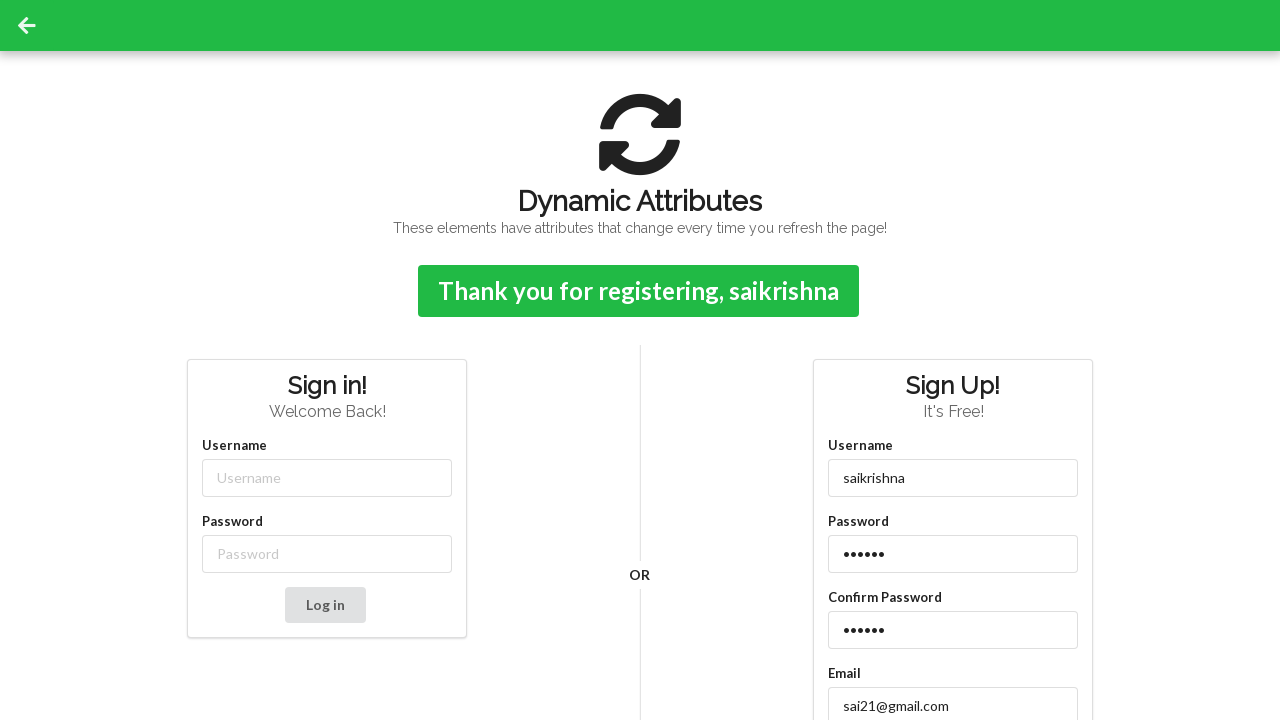

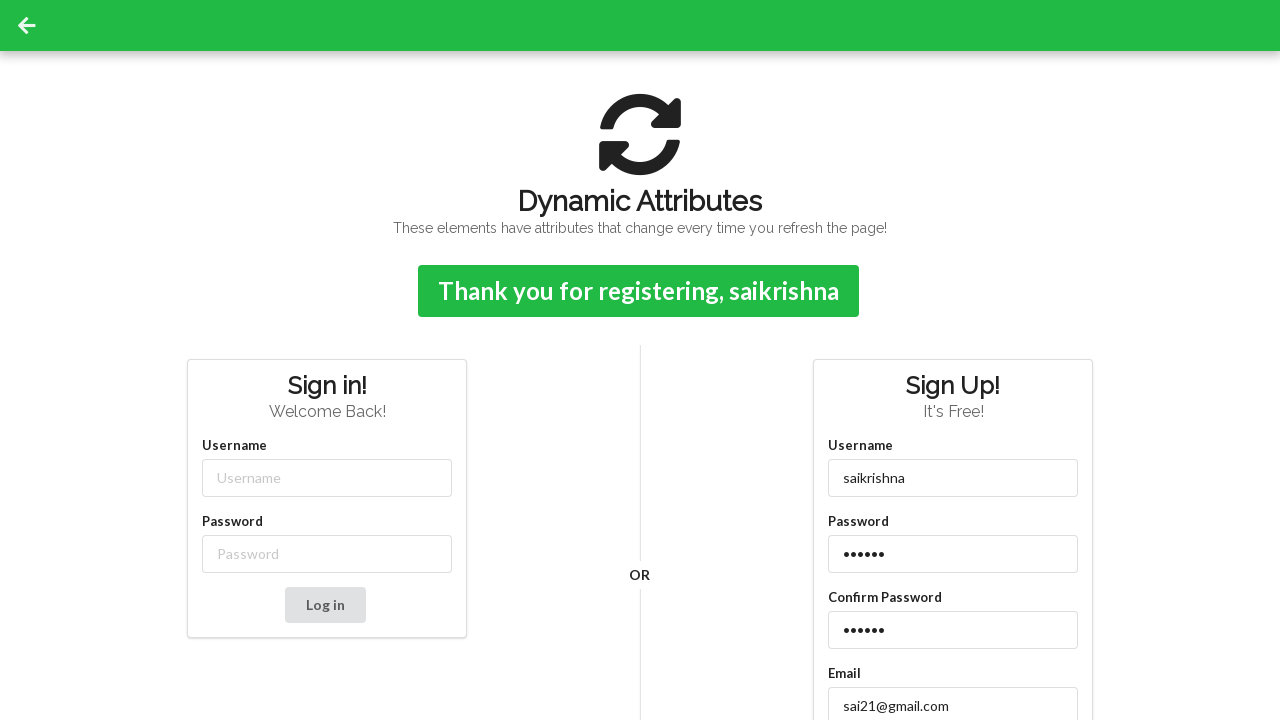